Navigates to the TechGlobal Training backend page and waits for content to load for visual verification

Starting URL: https://www.techglobal-training.com/backend

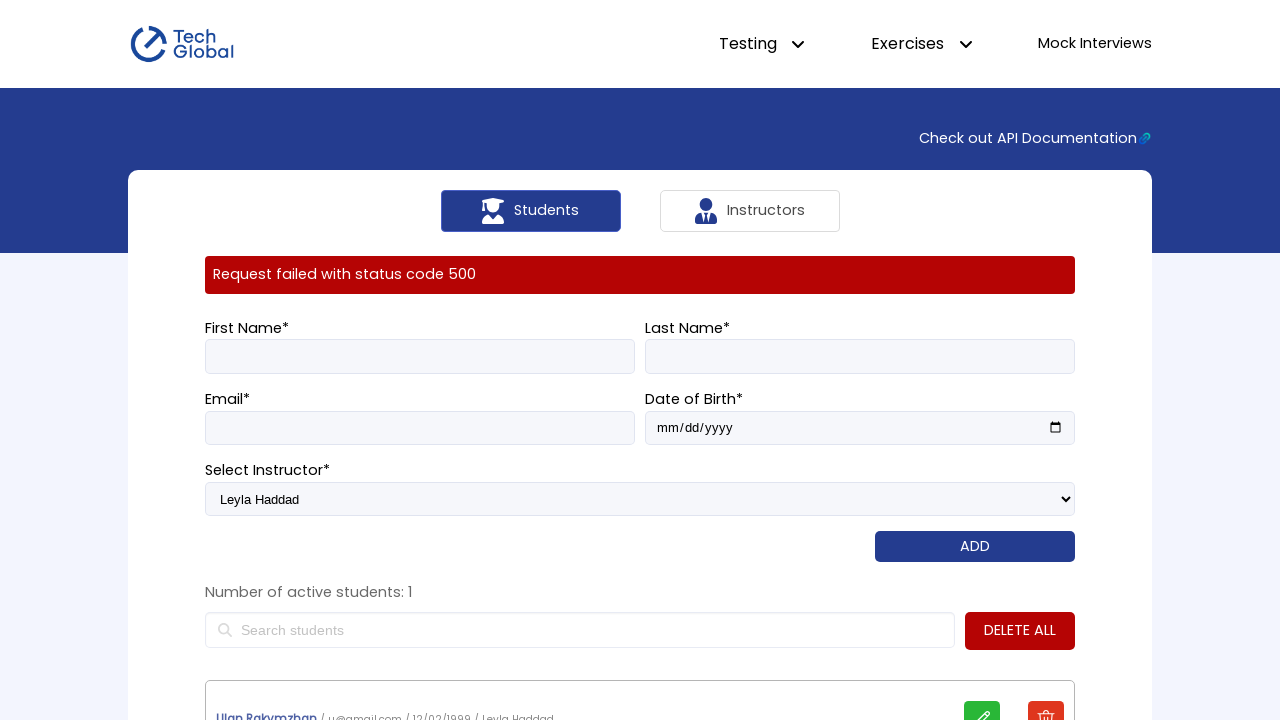

Navigated to TechGlobal Training backend page
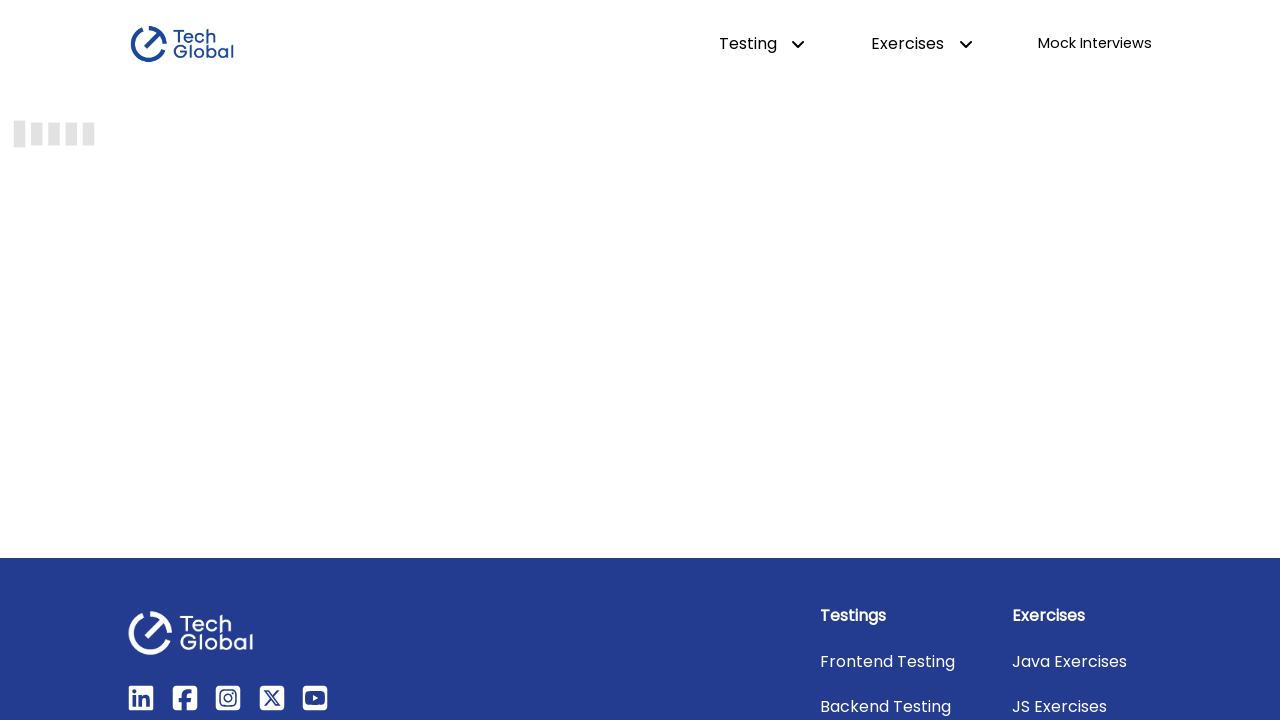

Waited for page to load completely (networkidle state)
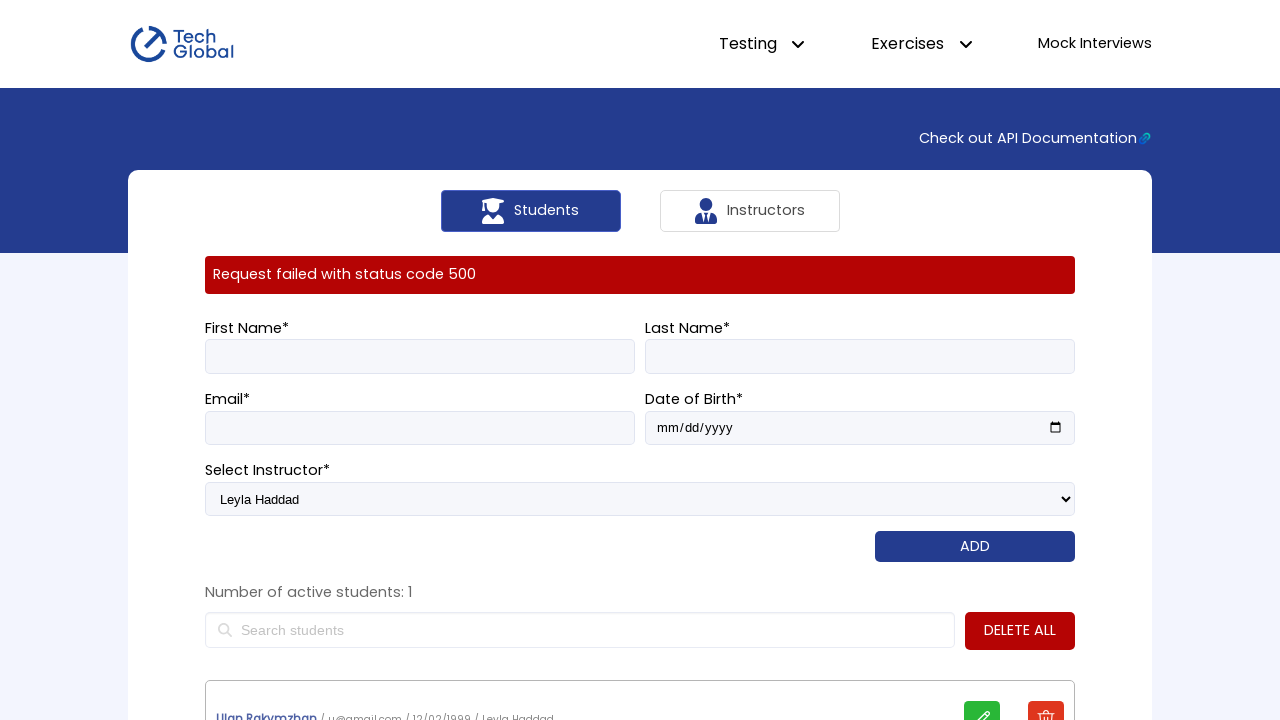

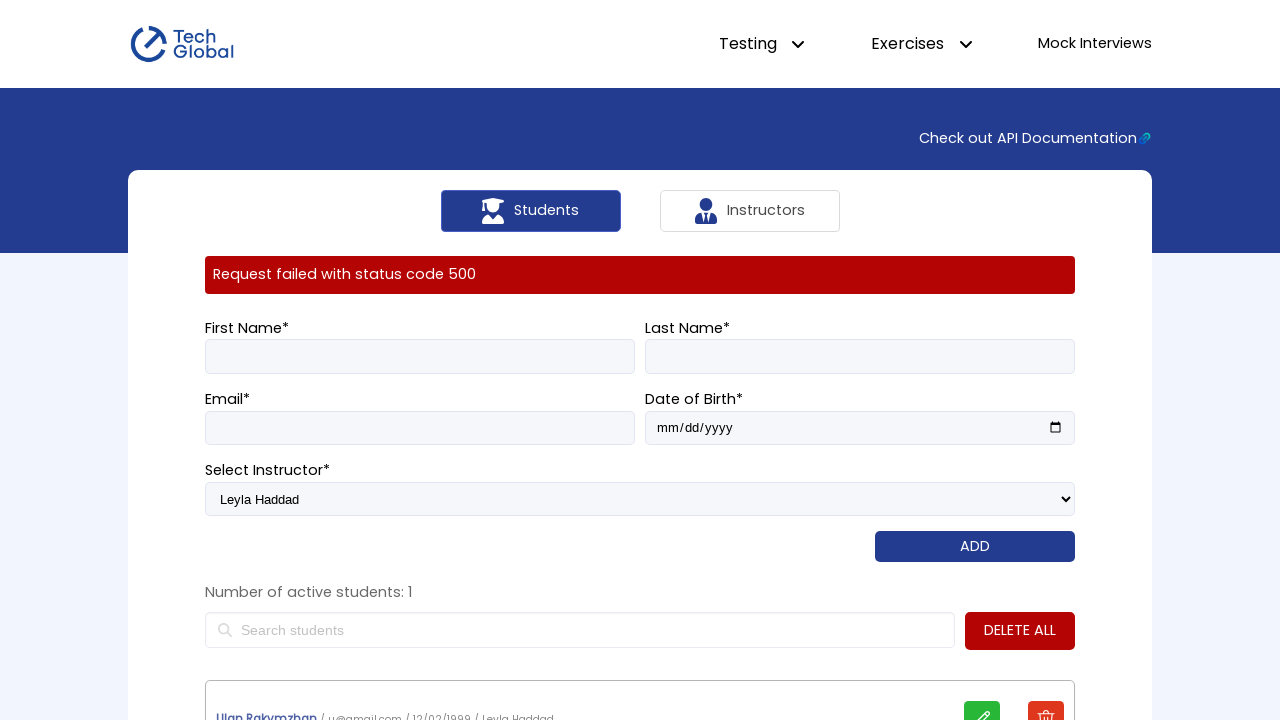